Navigates to the Selenium website and verifies the page title contains "Selenium"

Starting URL: https://www.selenium.dev/

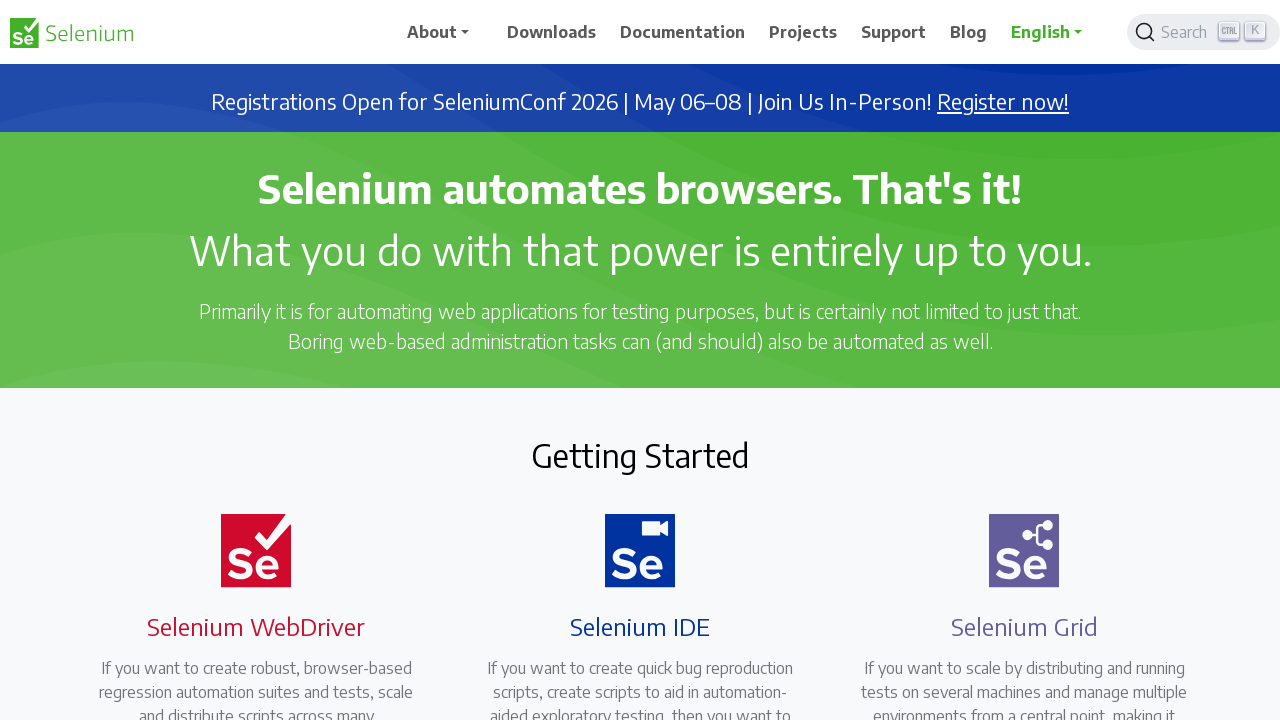

Navigated to Selenium website at https://www.selenium.dev/
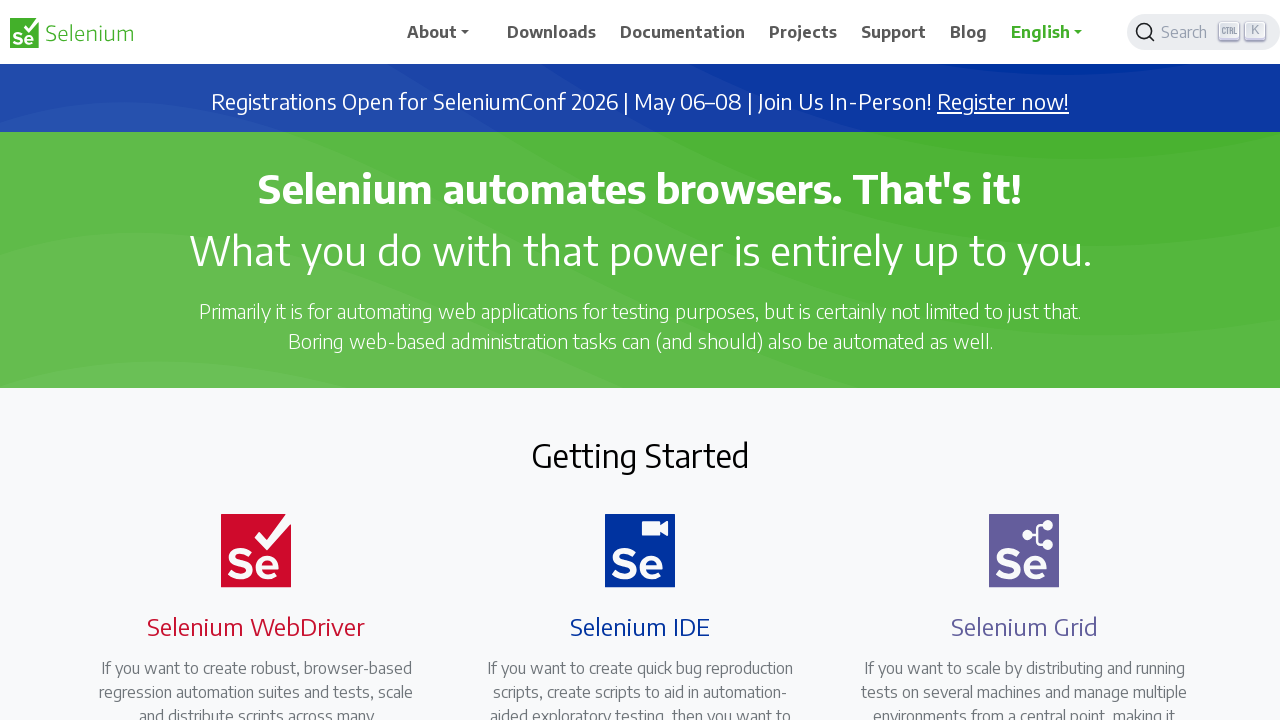

Set viewport size to 1920x1080
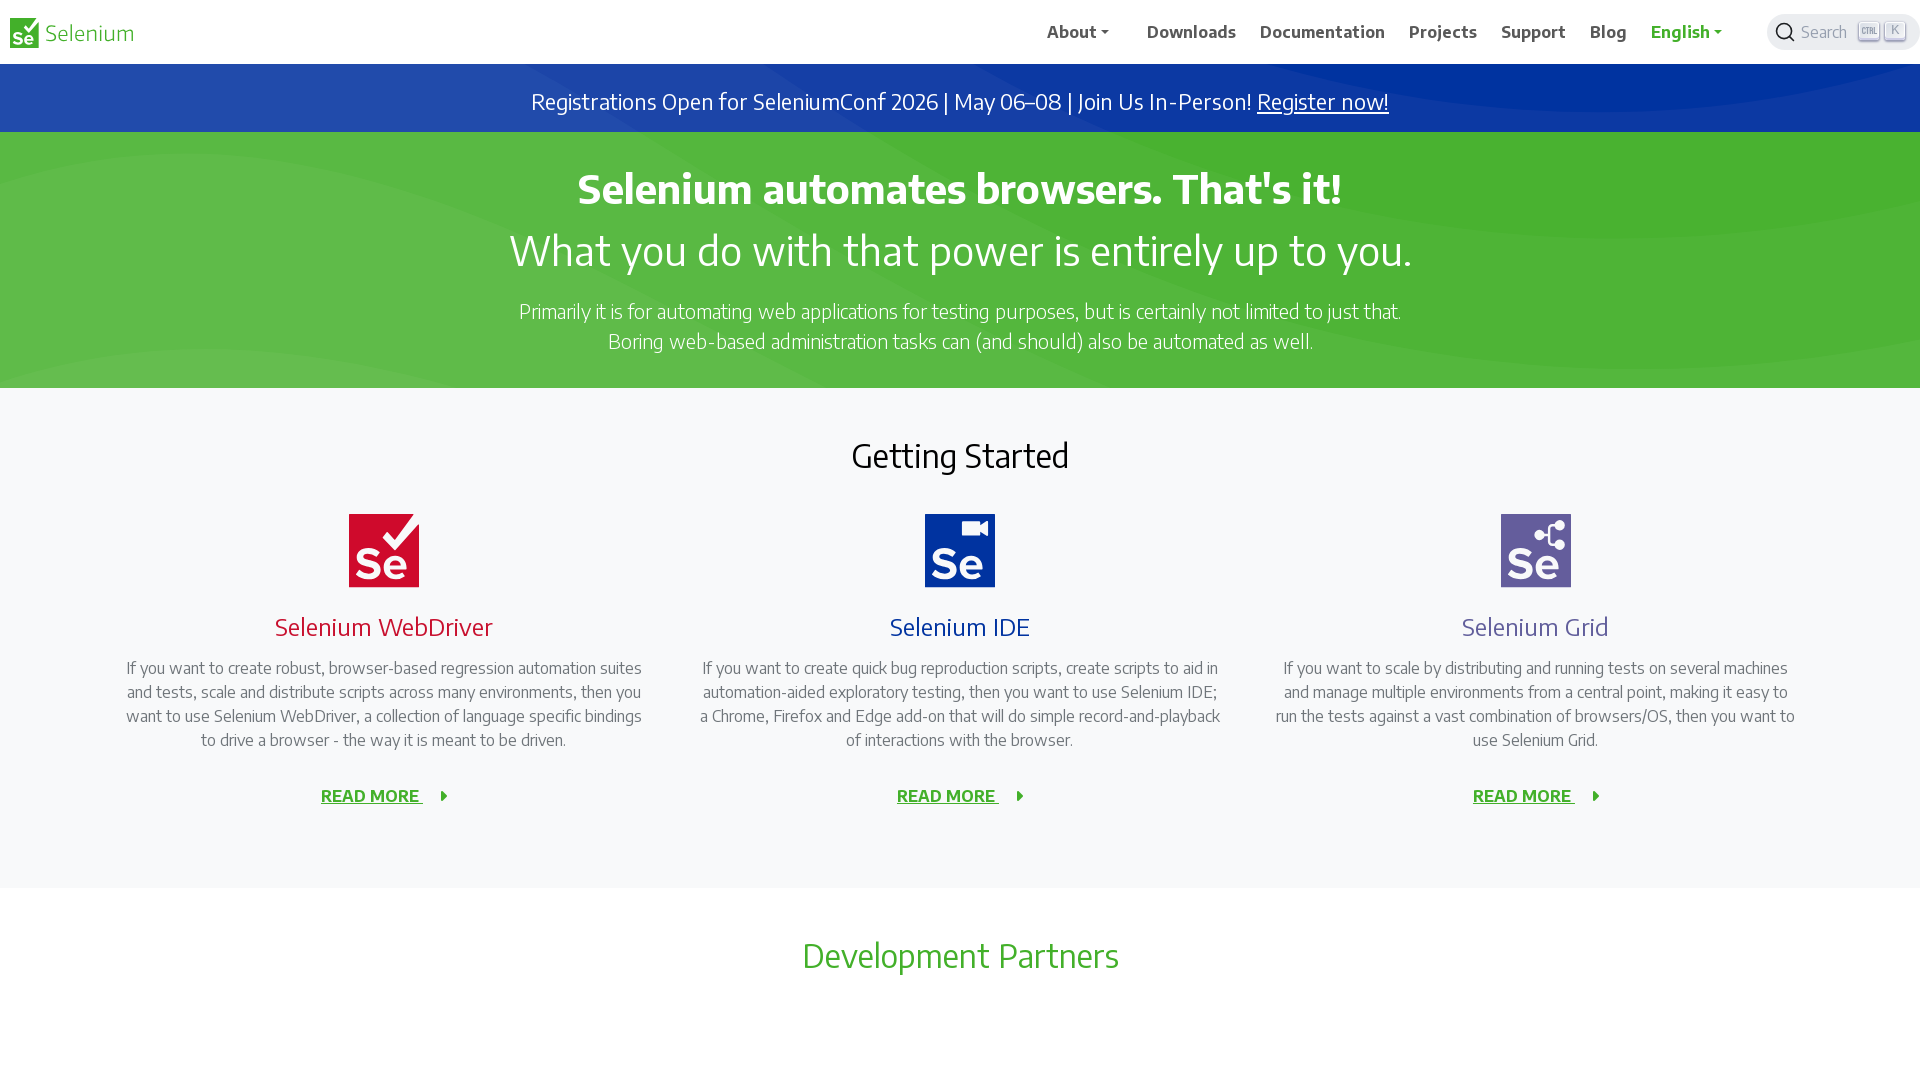

Retrieved page title: 'Selenium'
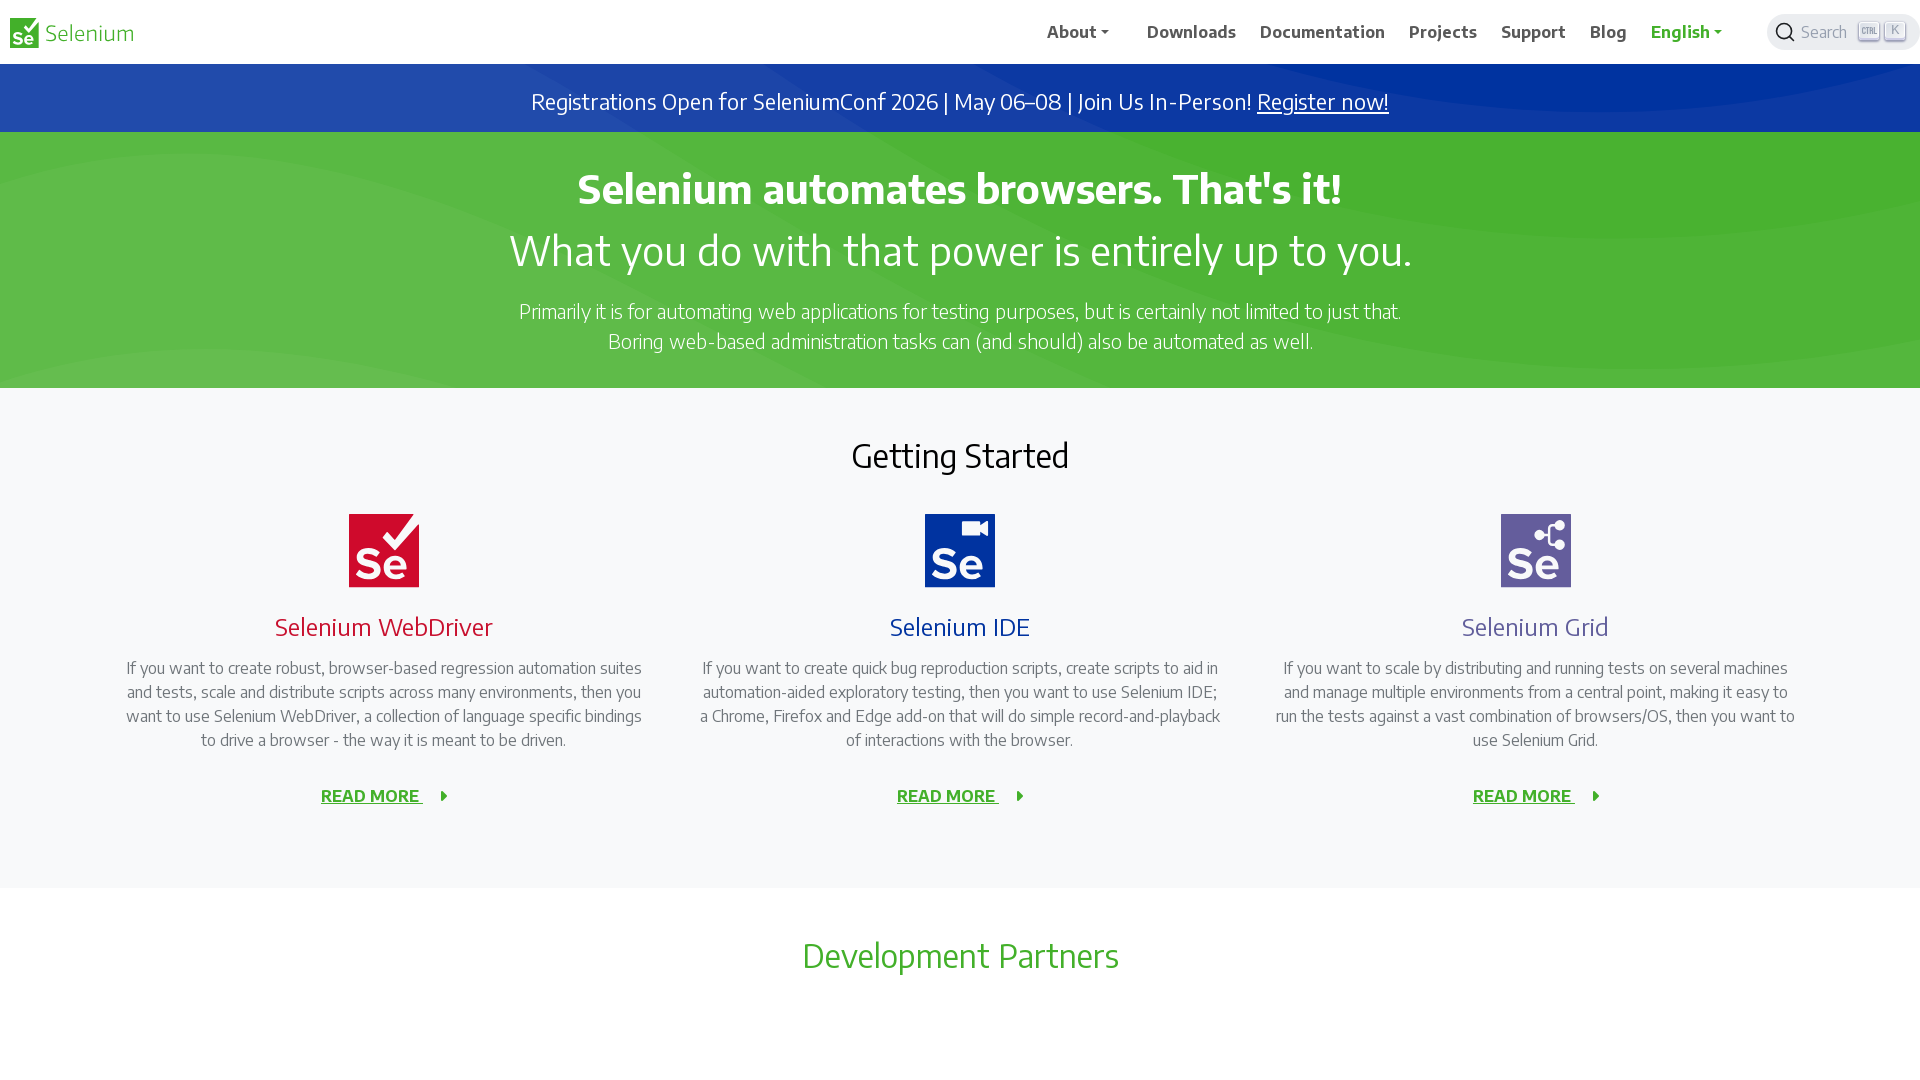

Test passed: page title contains 'Selenium'
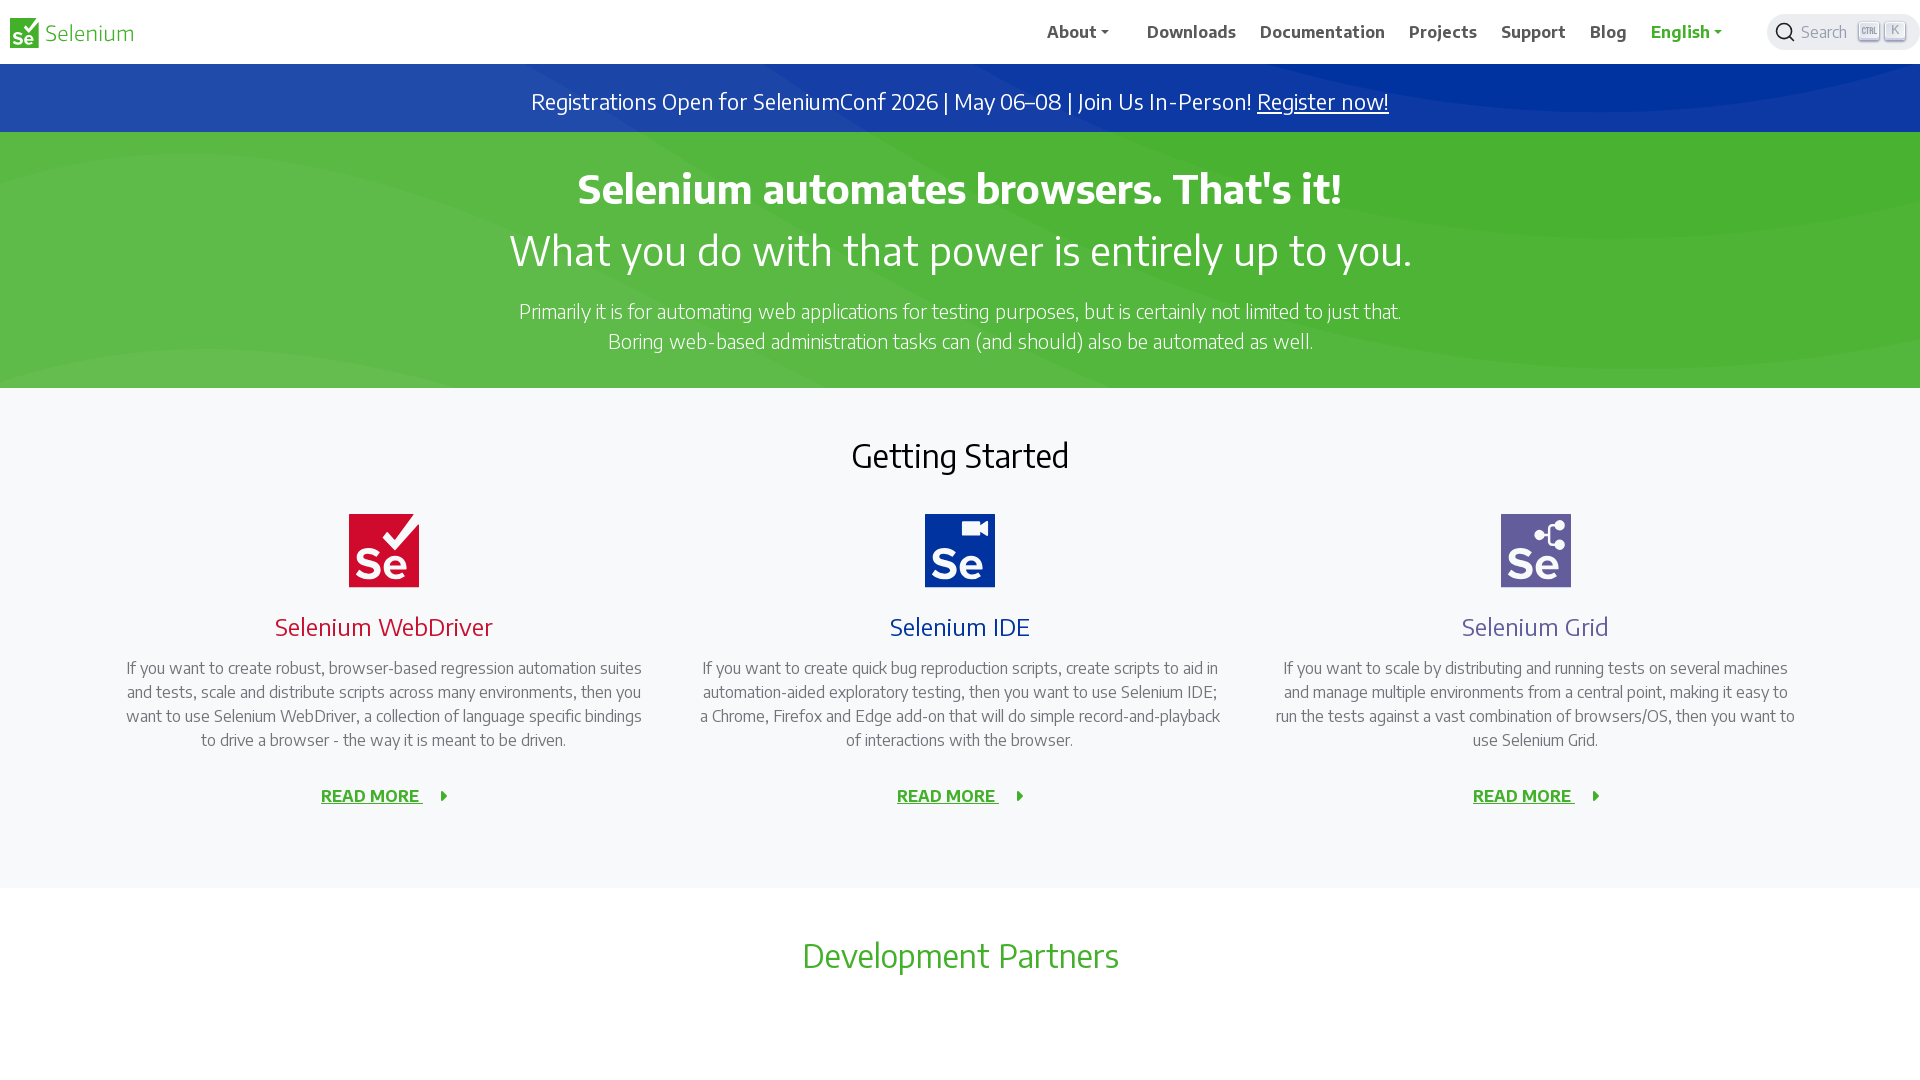

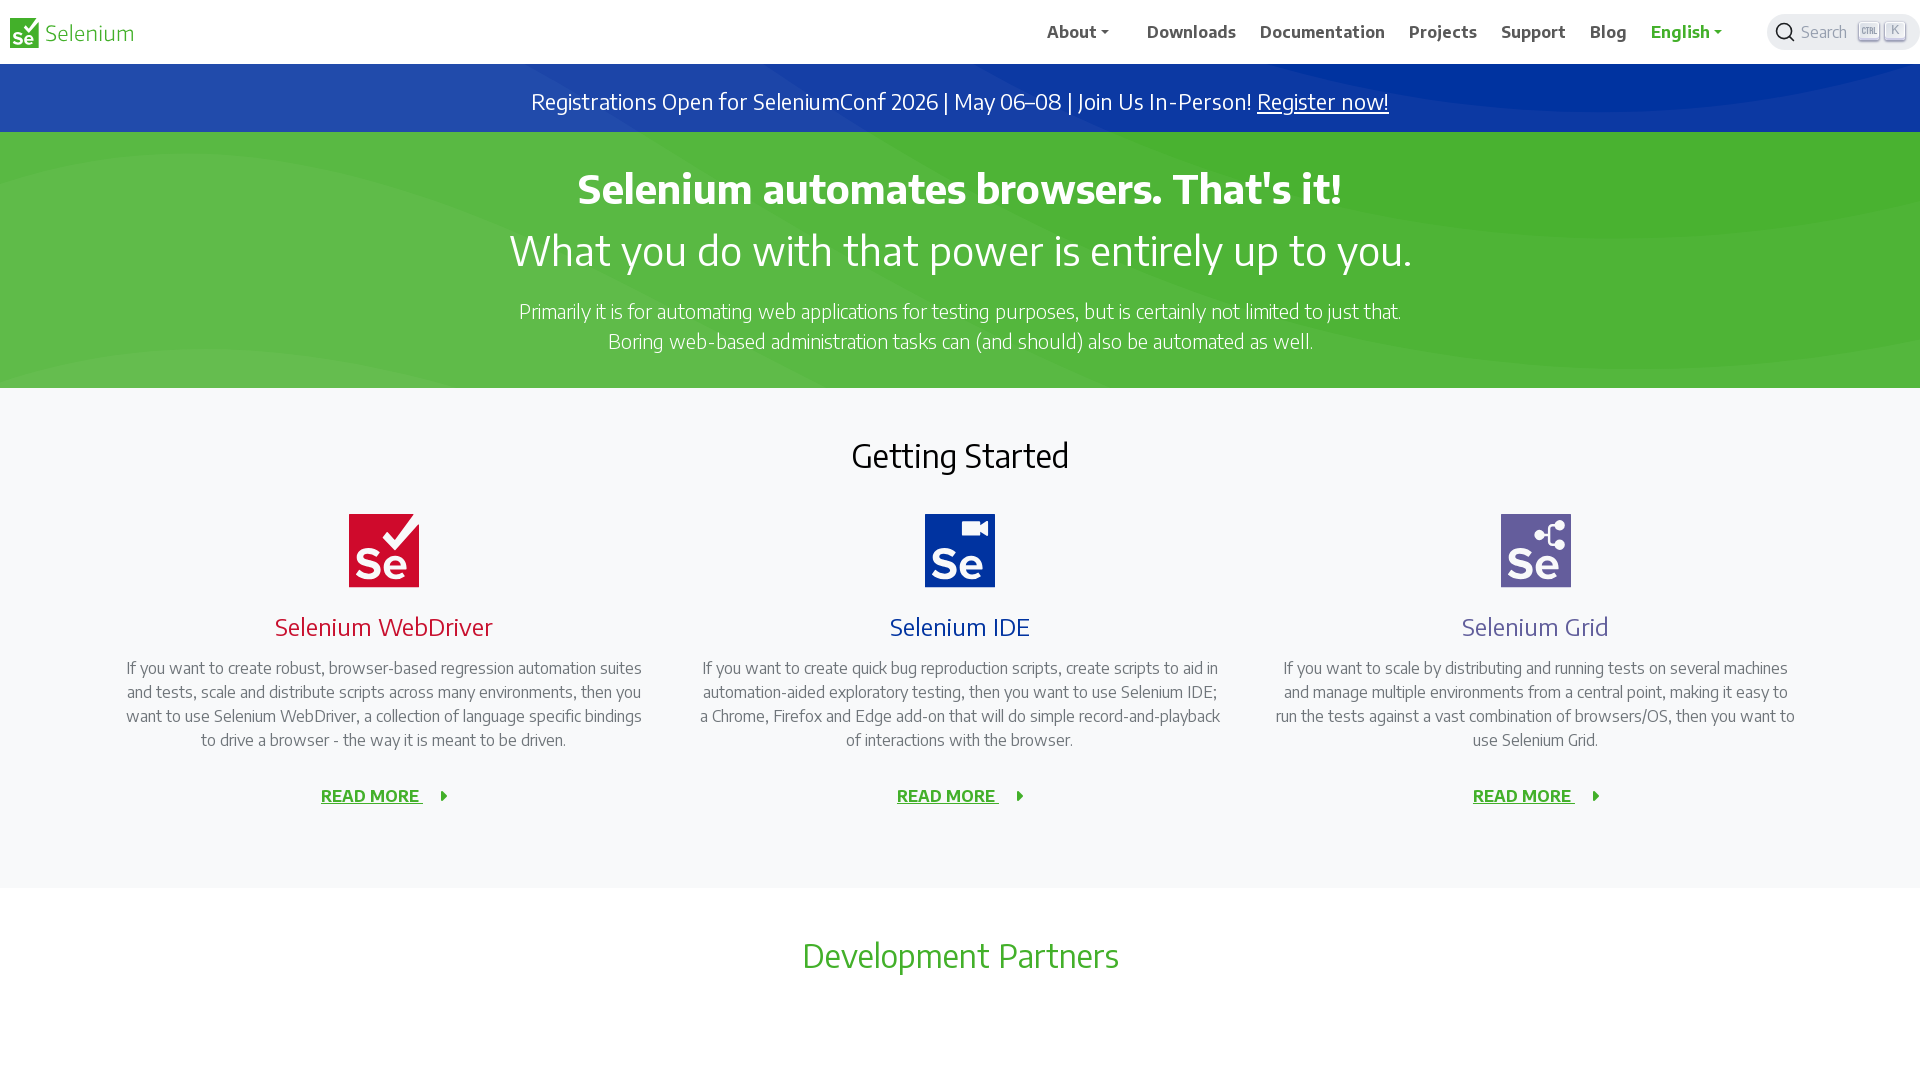